Tests form interaction on a practice automation site by filling a name textbox with "ShreeRam" and clicking the male radio button.

Starting URL: https://testautomationpractice.blogspot.com/

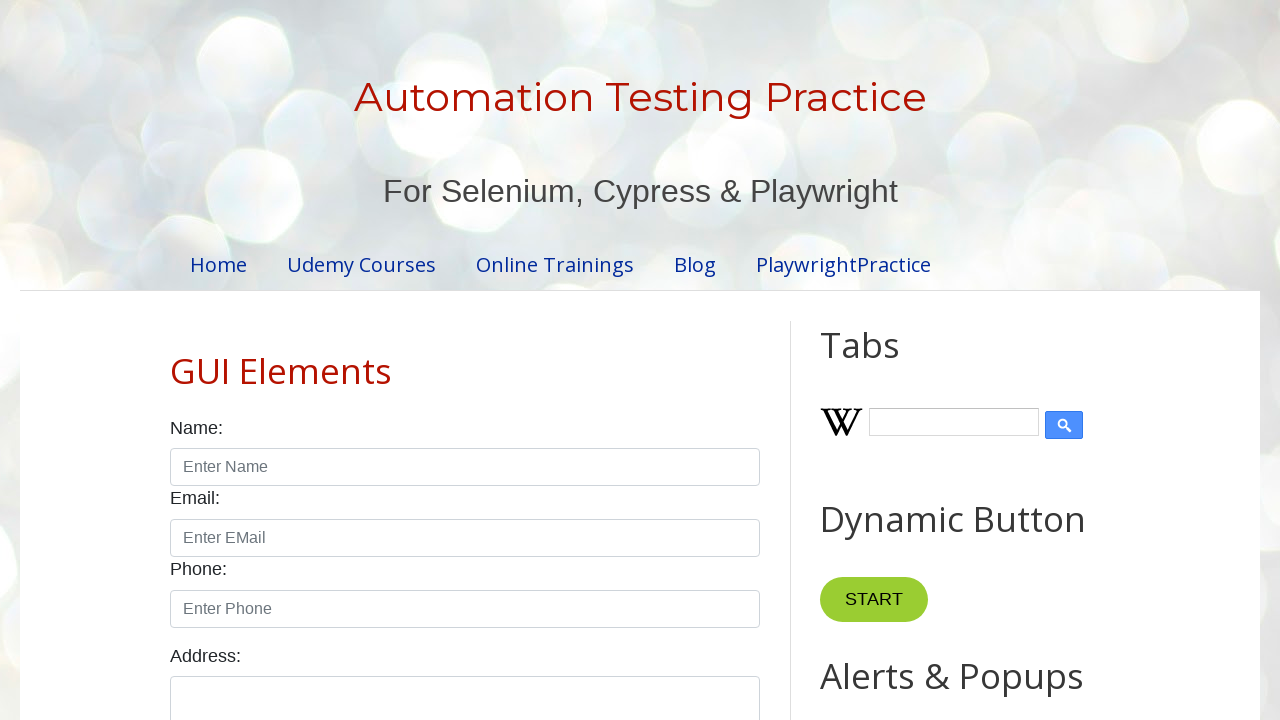

Filled name textbox with 'ShreeRam' on #name
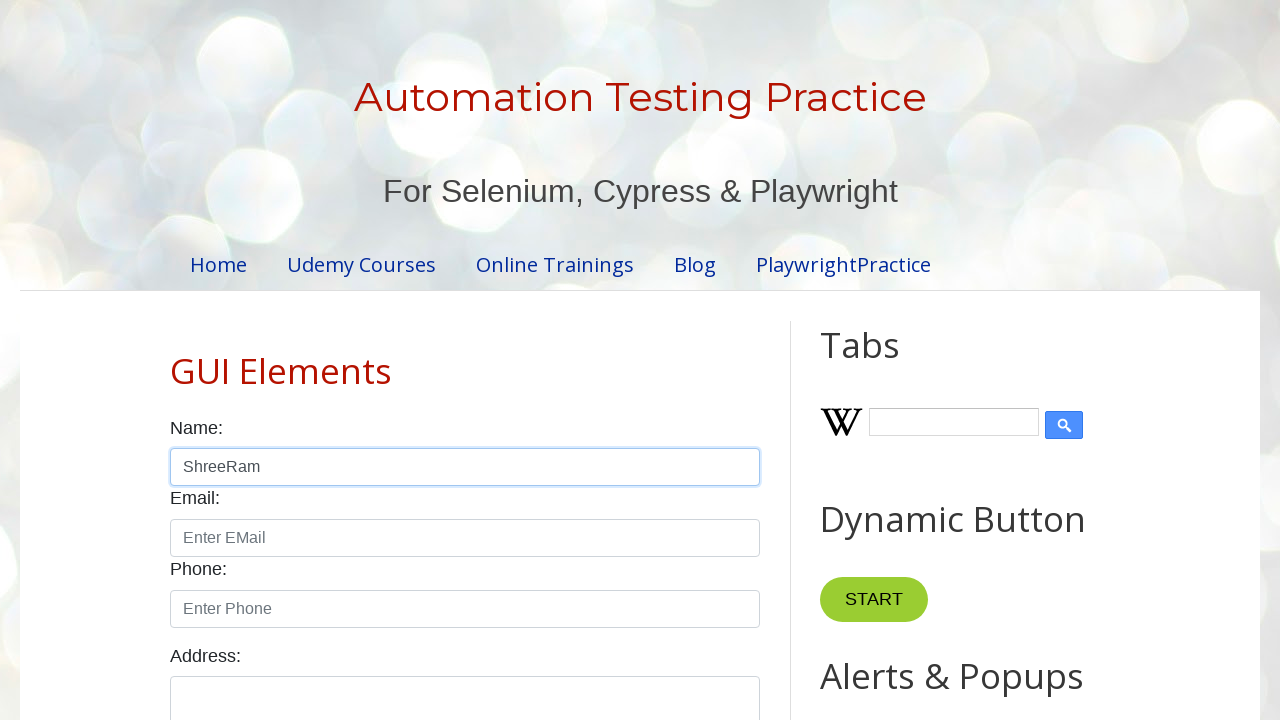

Clicked male radio button at (176, 360) on #male
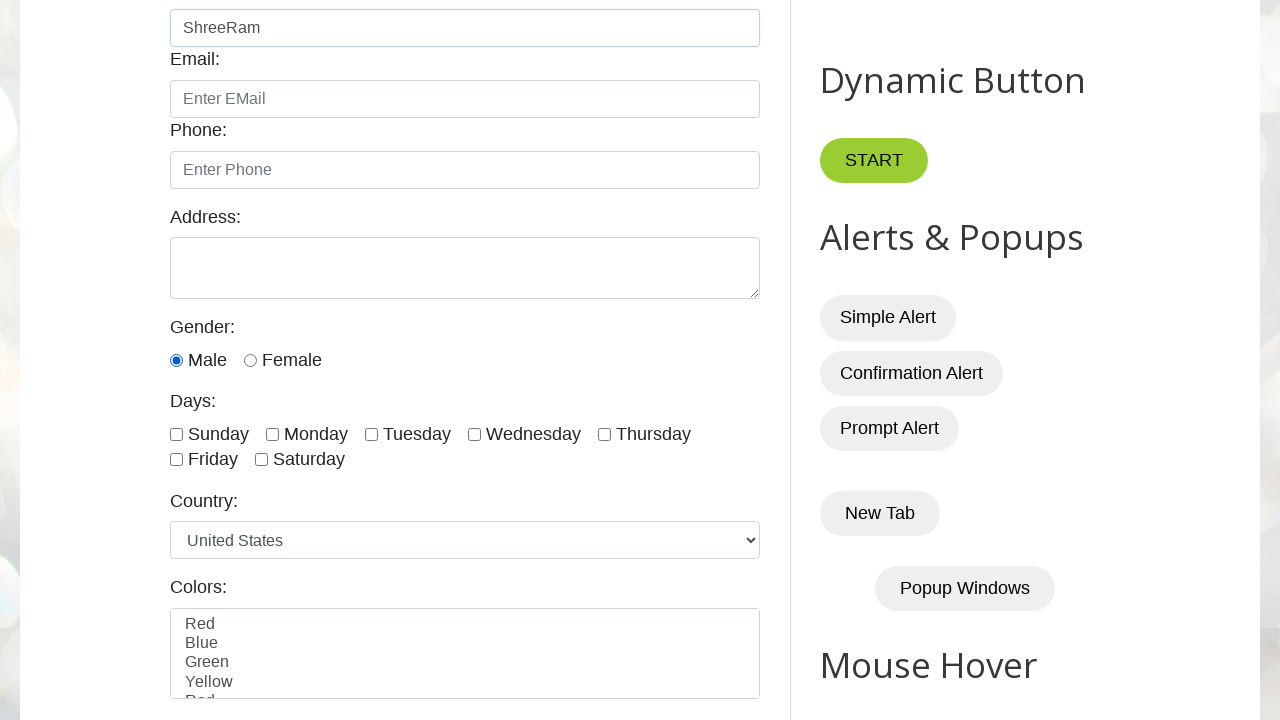

Waited 1 second to observe form interaction result
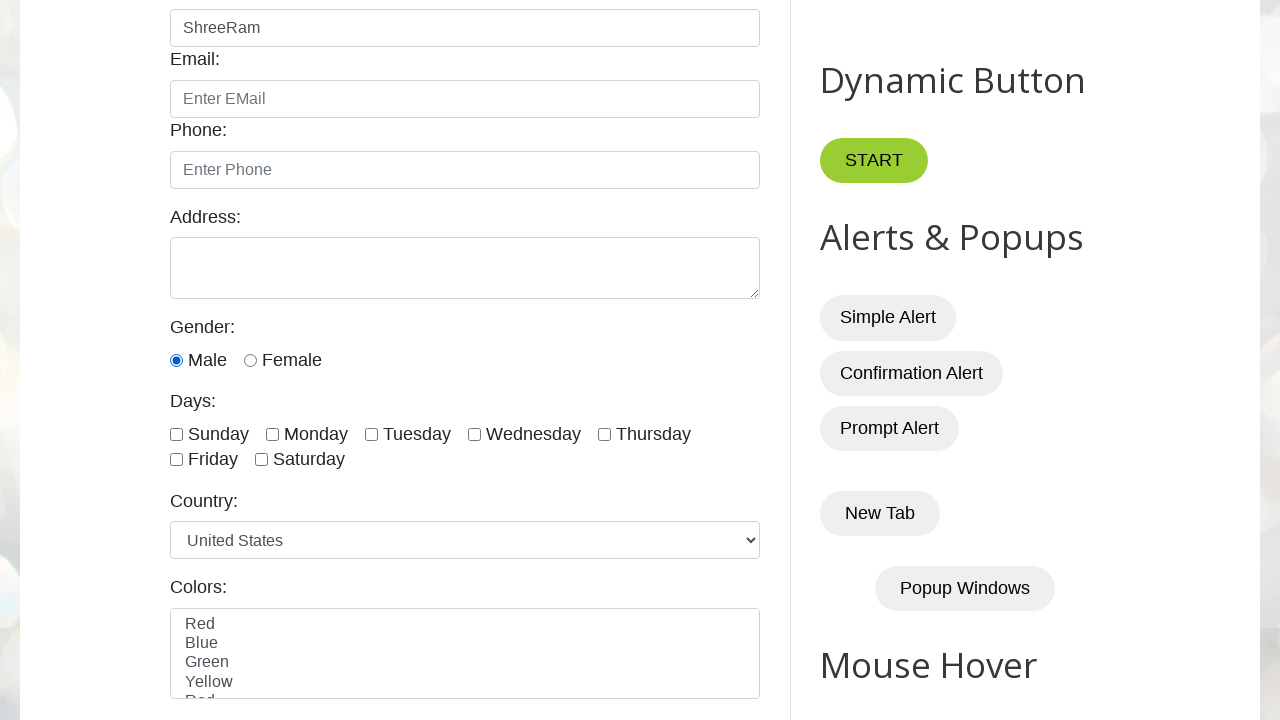

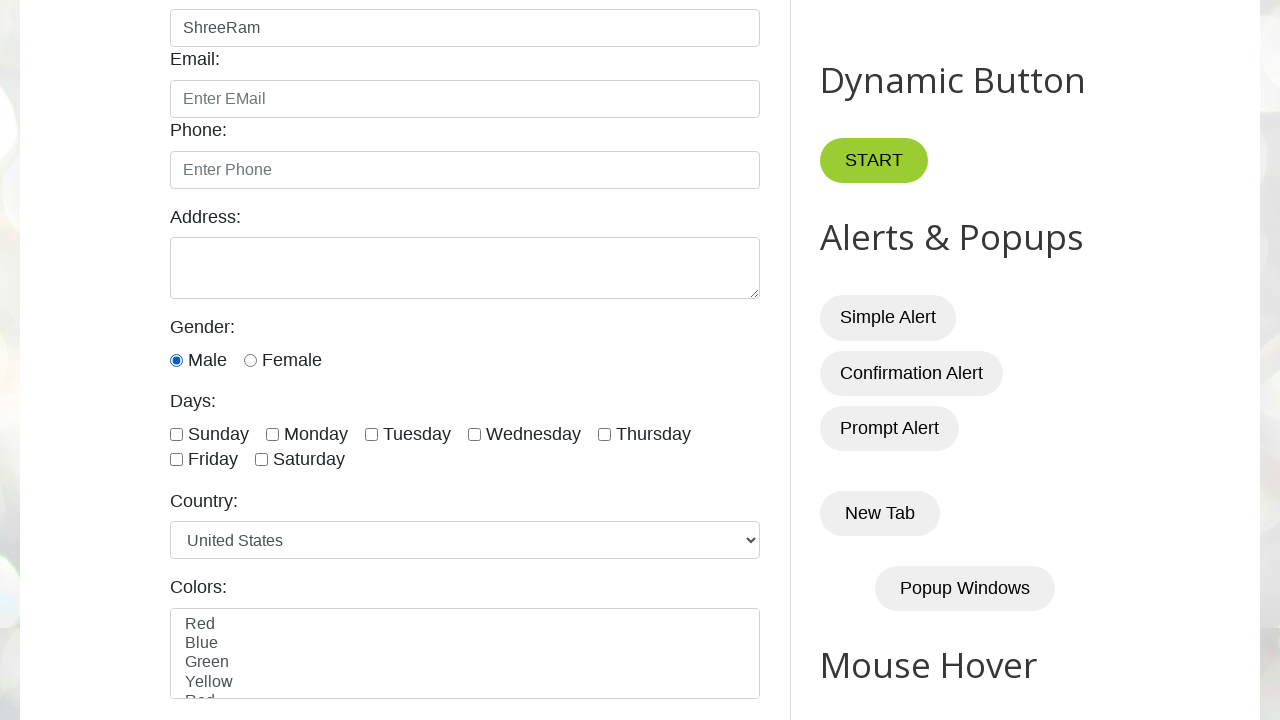